Tests dynamic elements on a page including waiting for an element to become visible and clicking it

Starting URL: https://demoqa.com/dynamic-properties

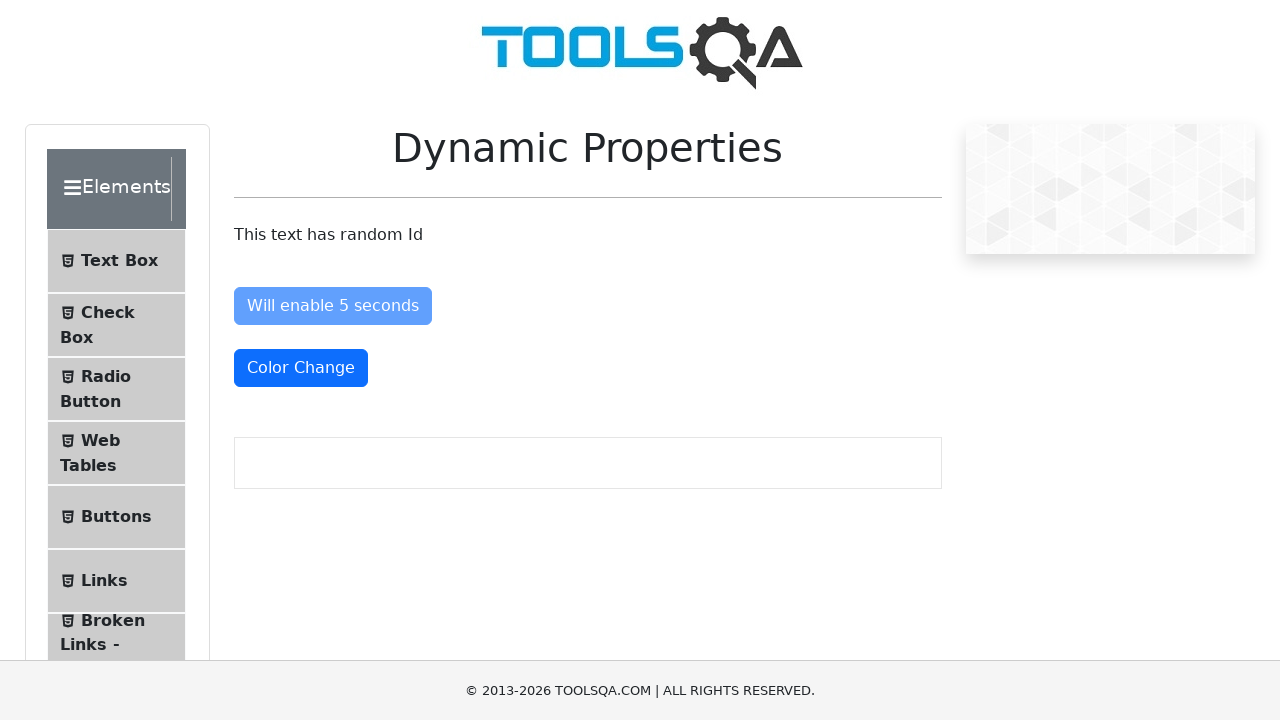

Located paragraph element on dynamic properties page
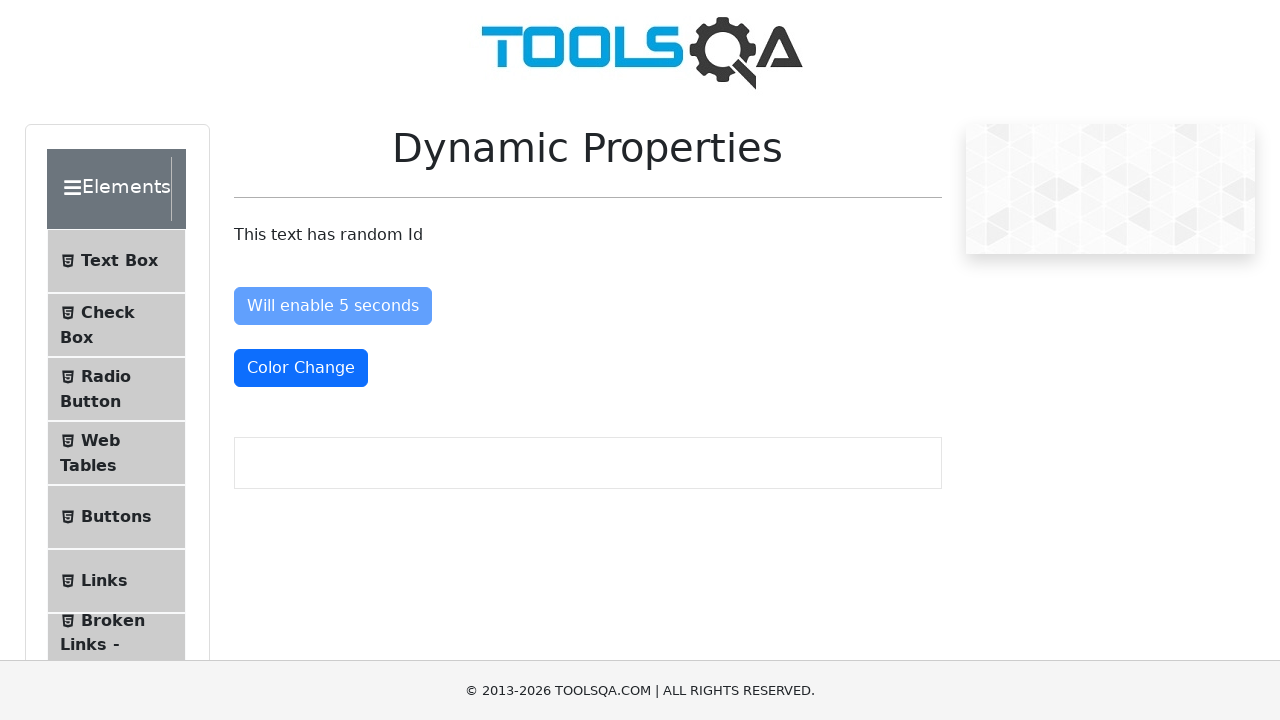

Retrieved text content from paragraph element: 'This text has random Id'
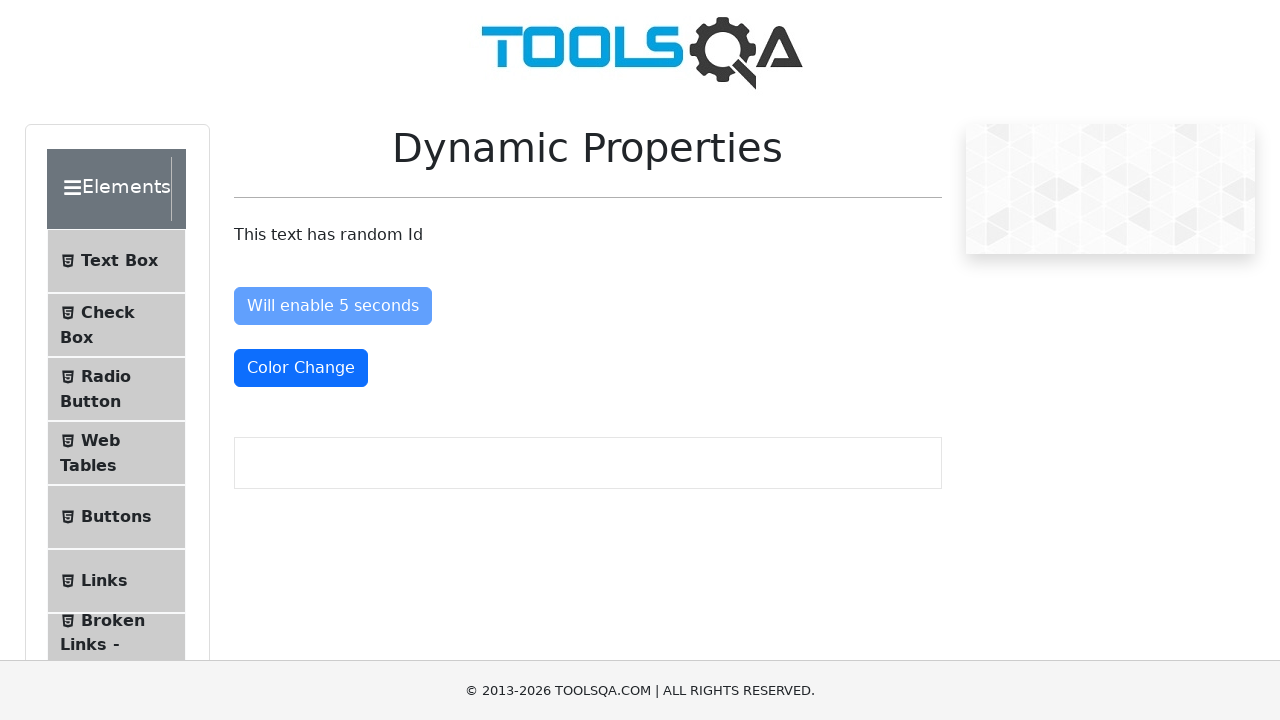

Waited for 'Visible After' button to become visible
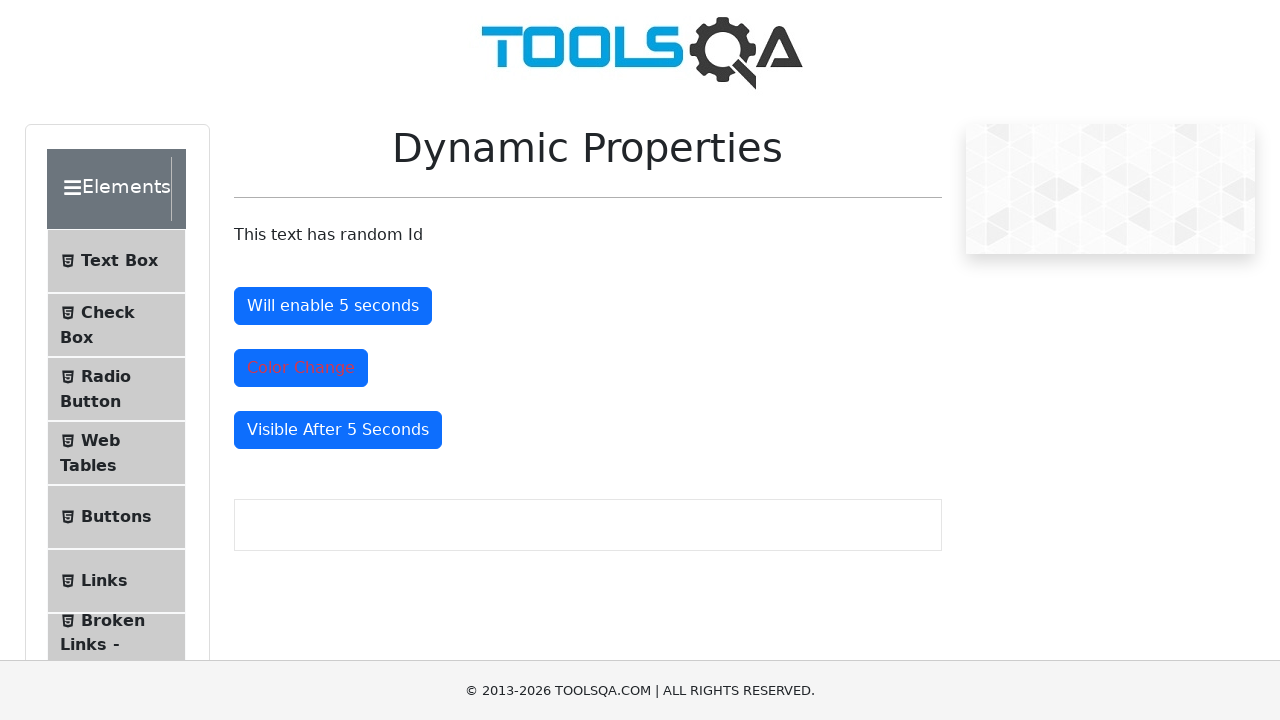

Clicked the 'Visible After' button at (338, 430) on #visibleAfter
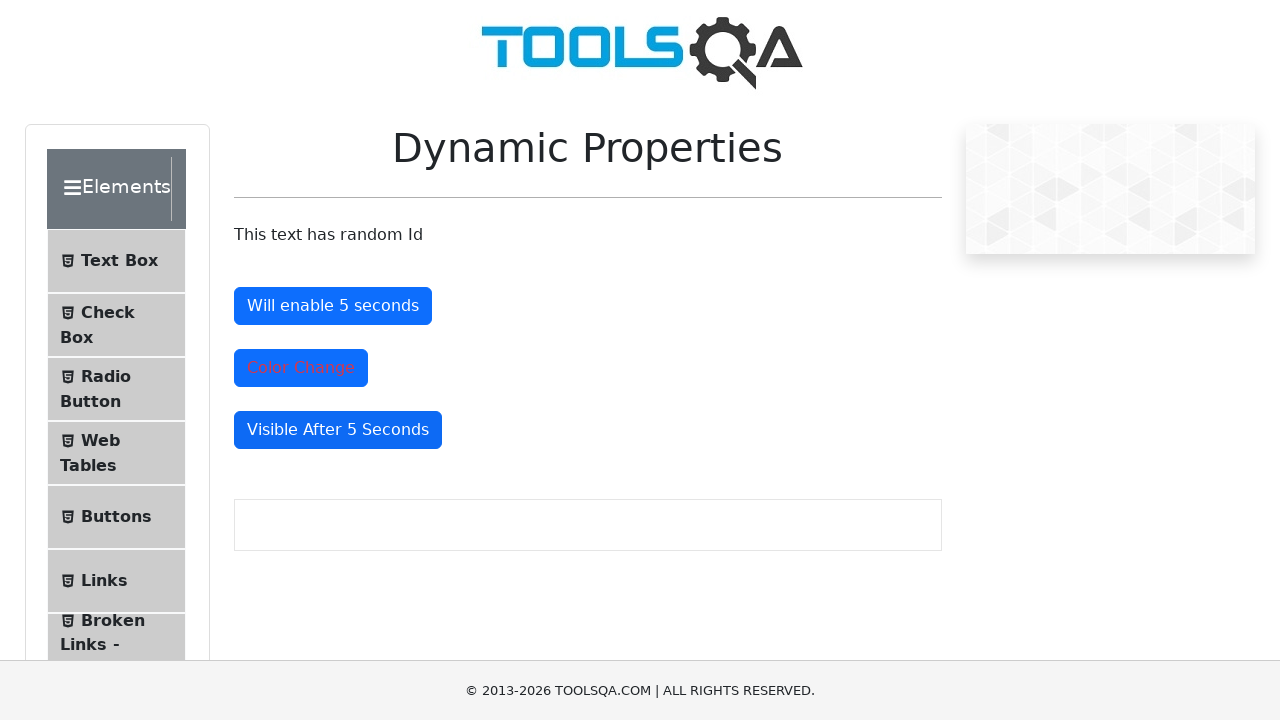

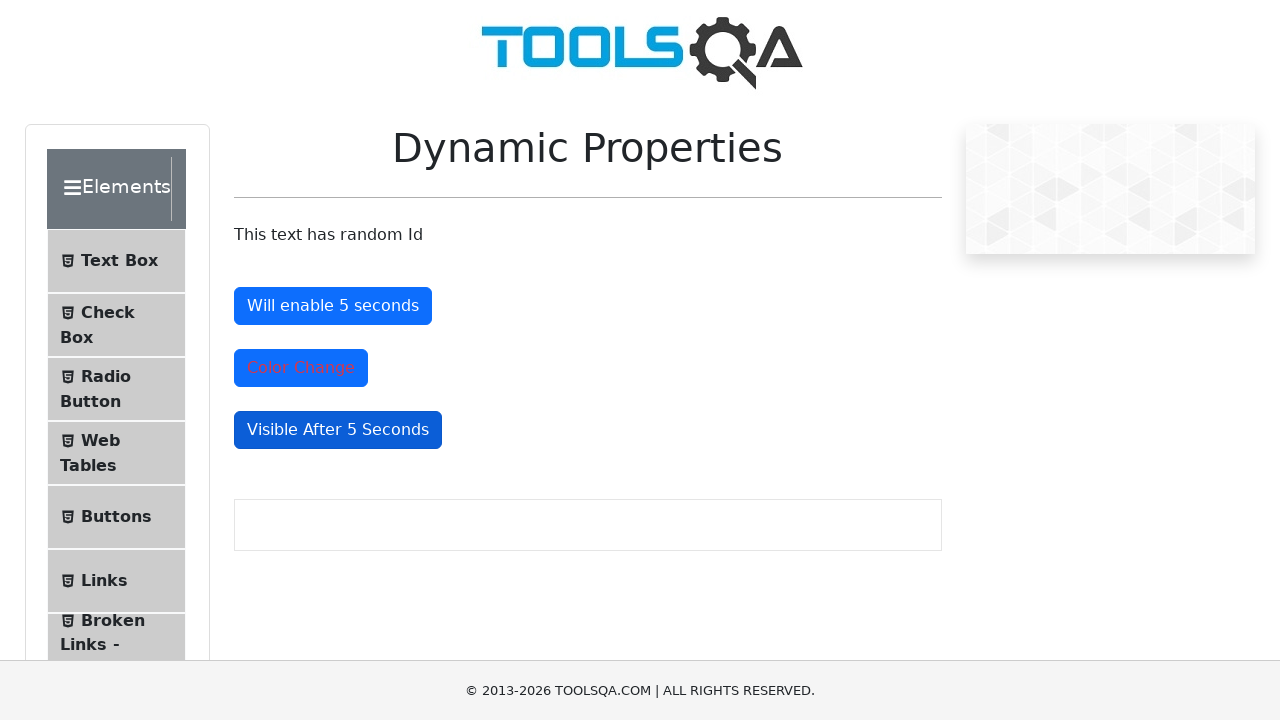